Navigates to the Web form page by clicking a link and verifies the page URL and heading

Starting URL: https://bonigarcia.dev/selenium-webdriver-java/

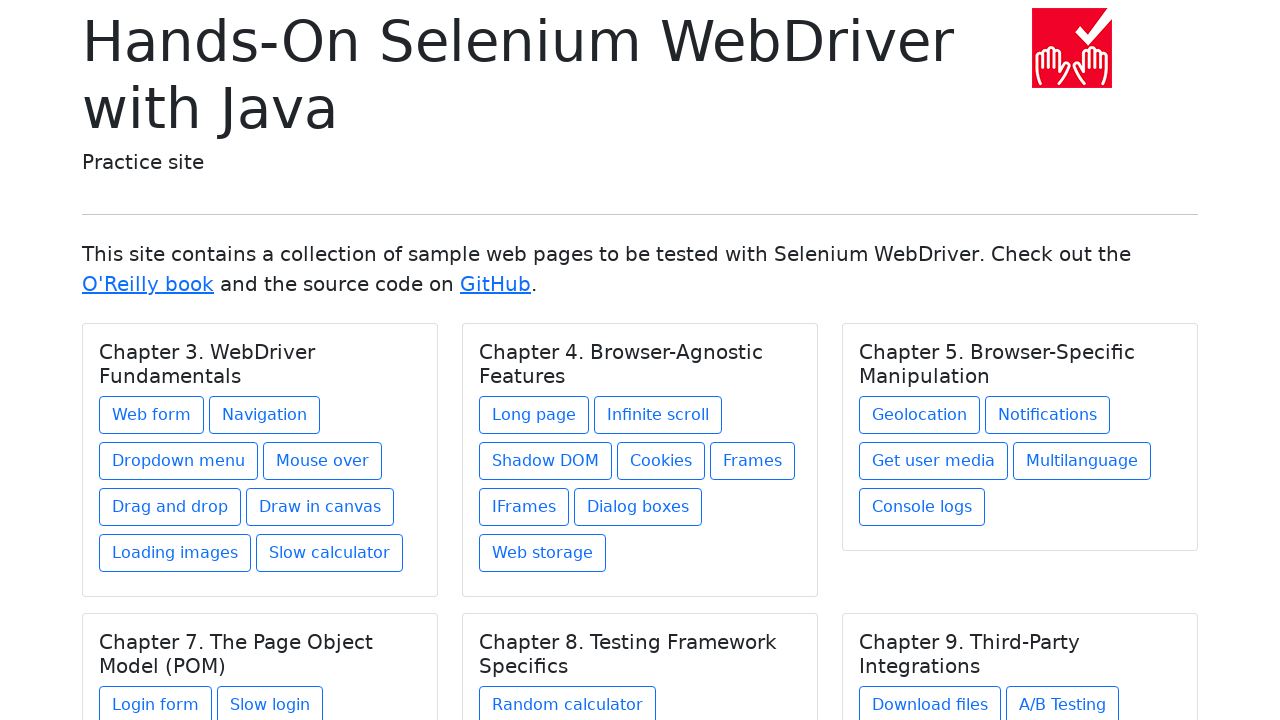

Clicked on the Web form link at (152, 415) on text=Web form
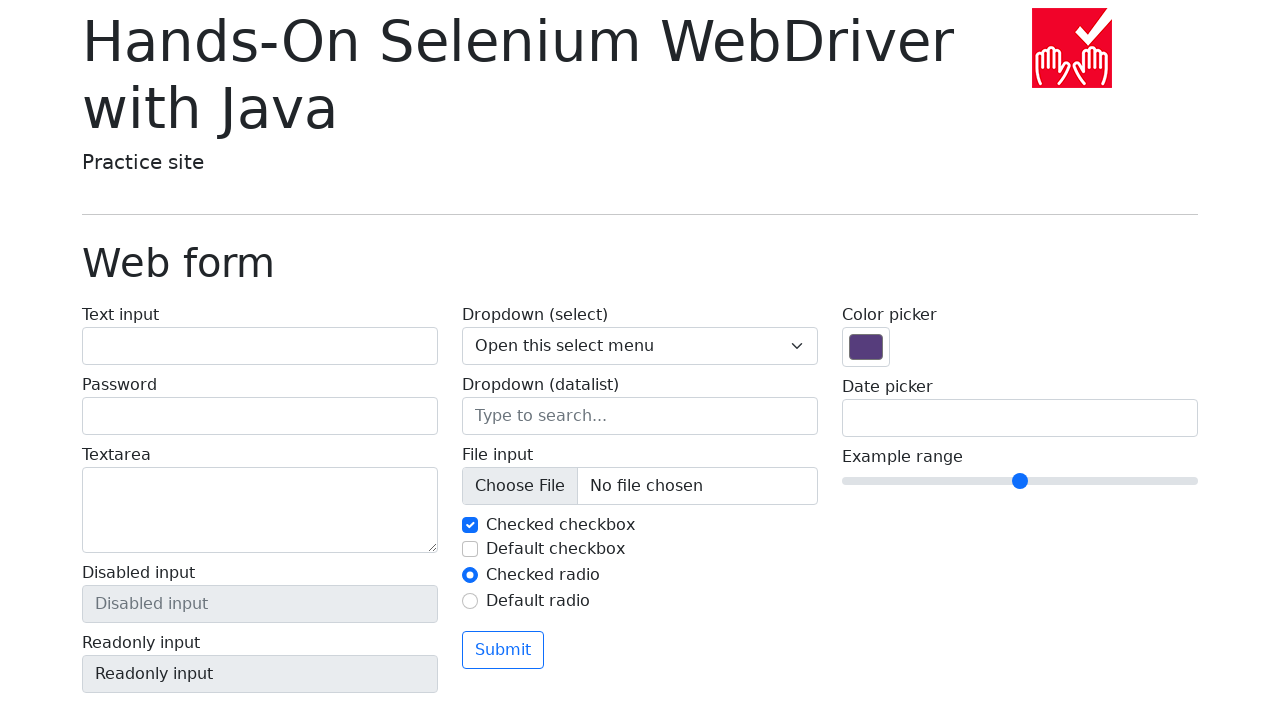

Verified page URL is https://bonigarcia.dev/selenium-webdriver-java/web-form.html
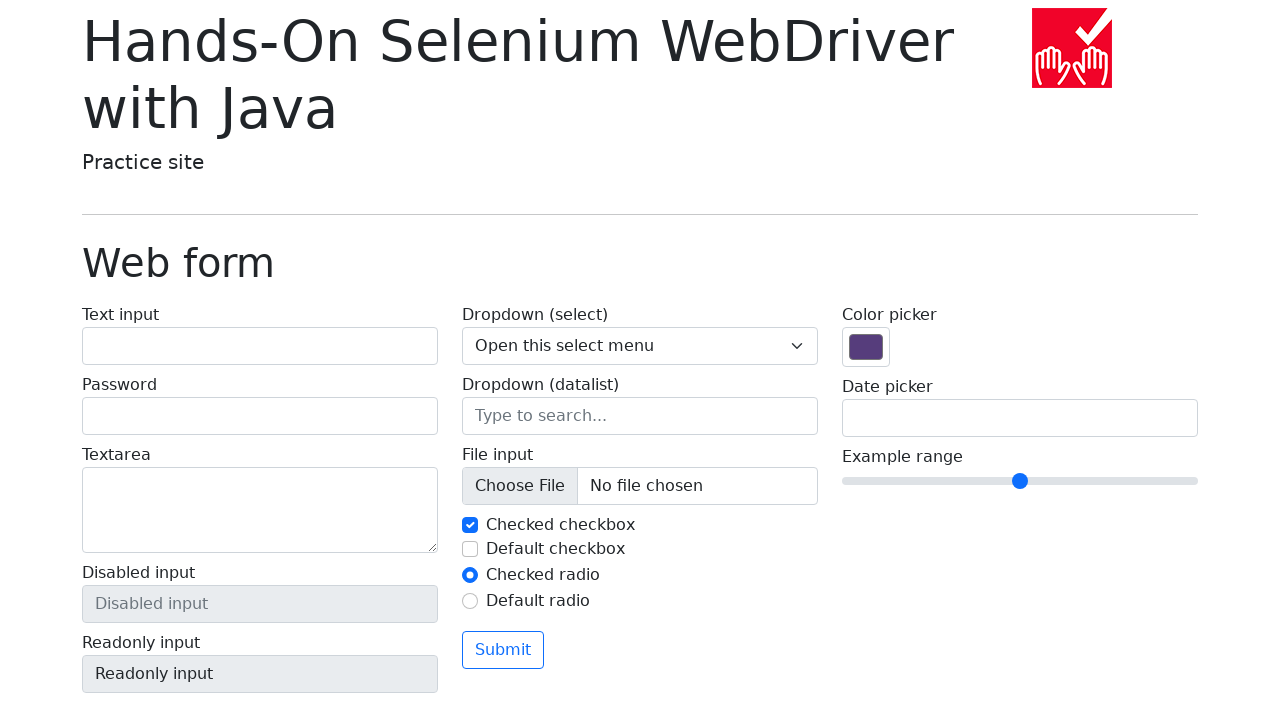

Located the page heading element with class 'display-6'
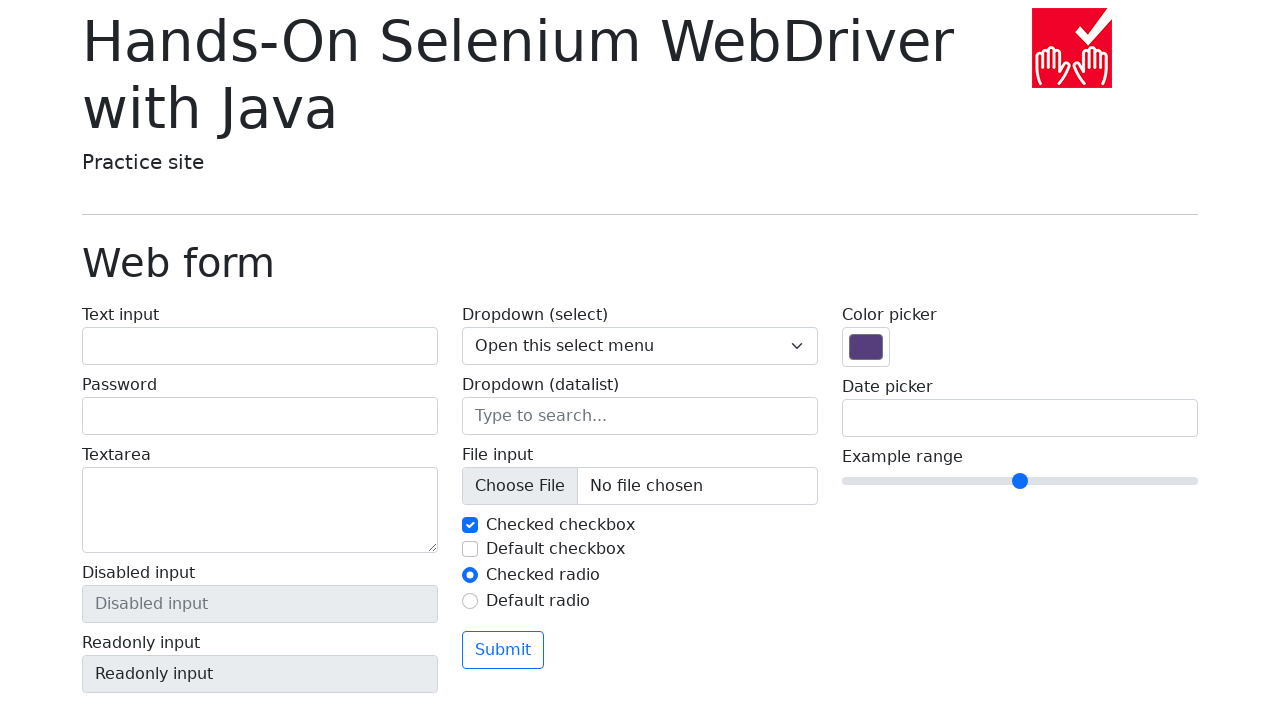

Verified page heading text is 'Web form'
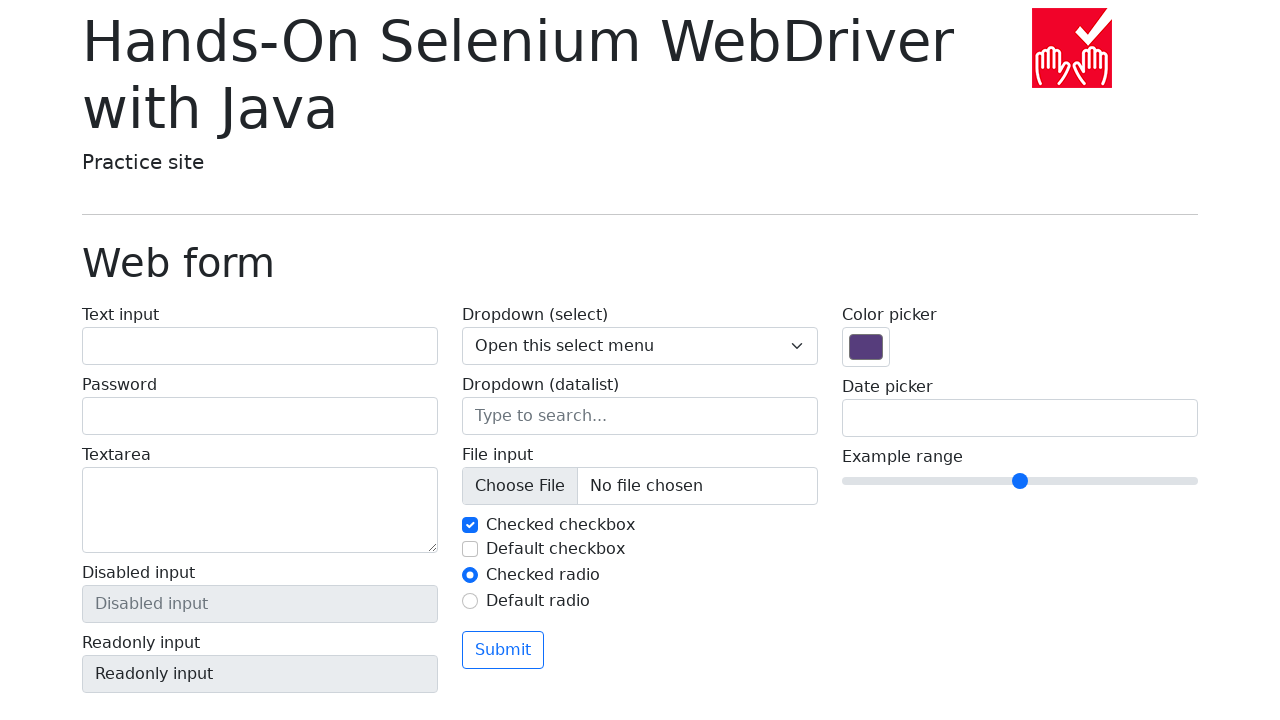

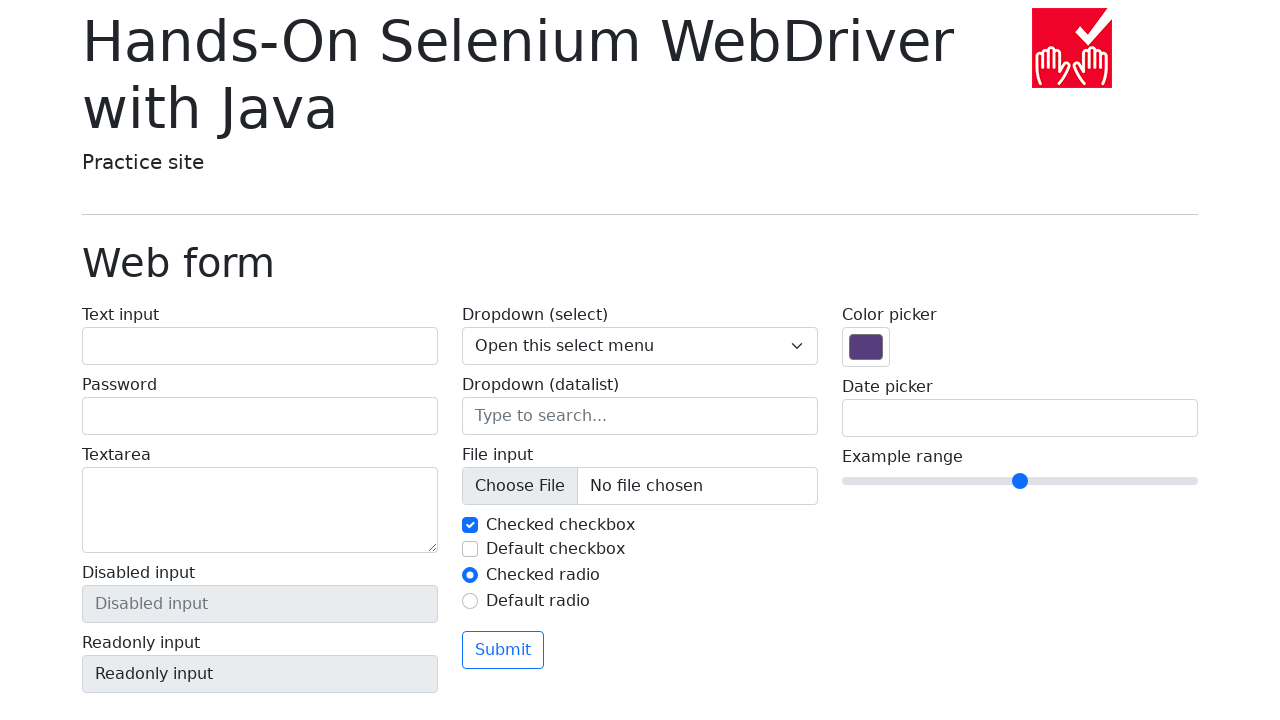